Tests the DeepAI chat interface by entering a message in the chatbox and clicking the submit button to send it.

Starting URL: https://deepai.org/chat

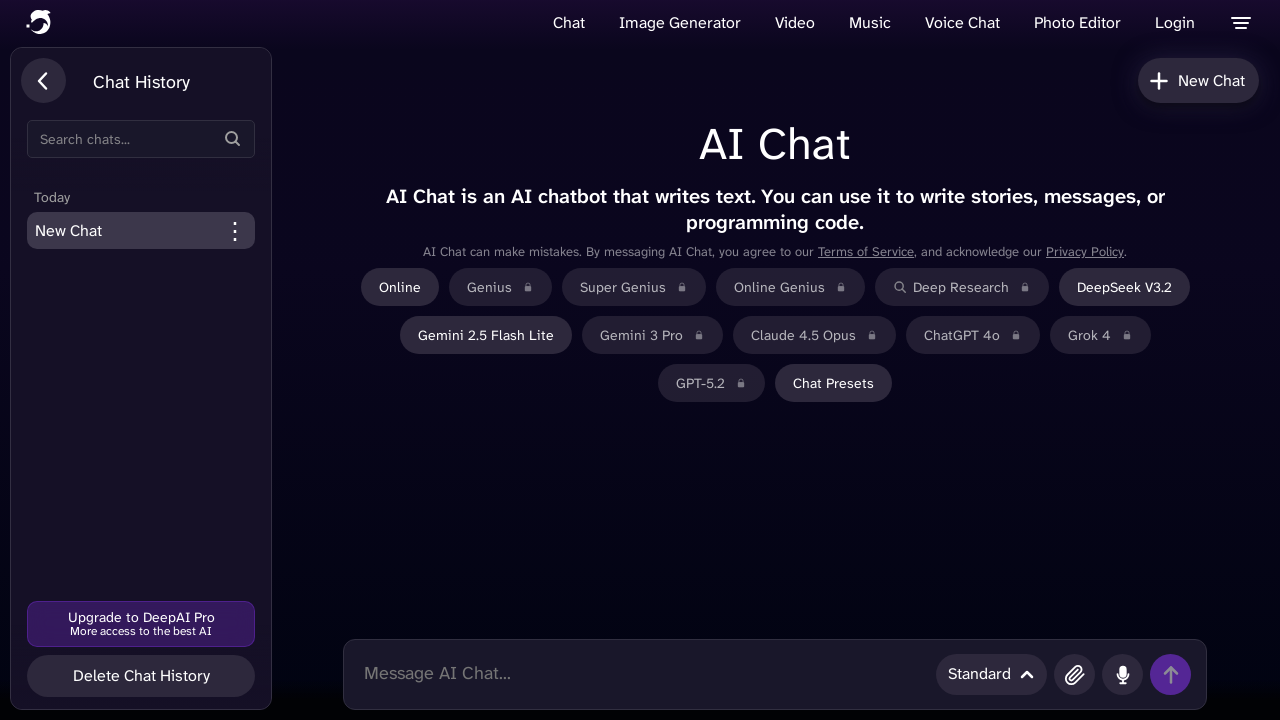

Waited for chatbox to be available
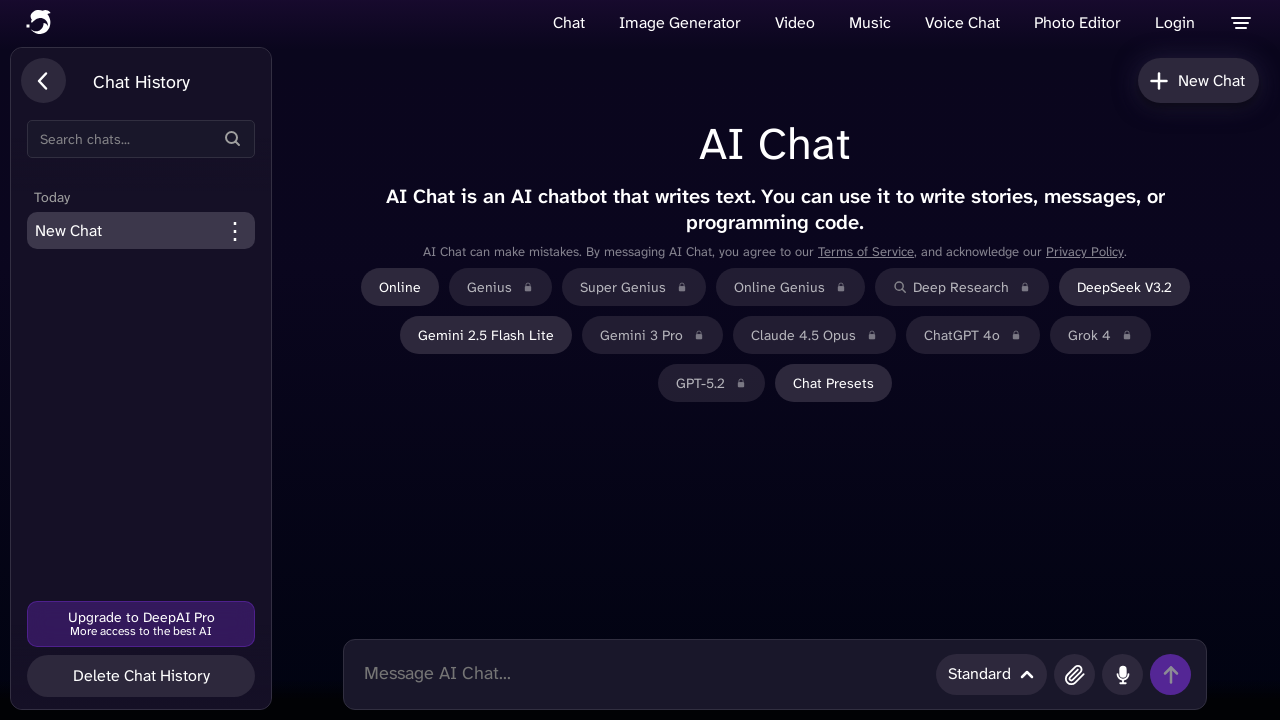

Entered test message into chatbox on .chatbox
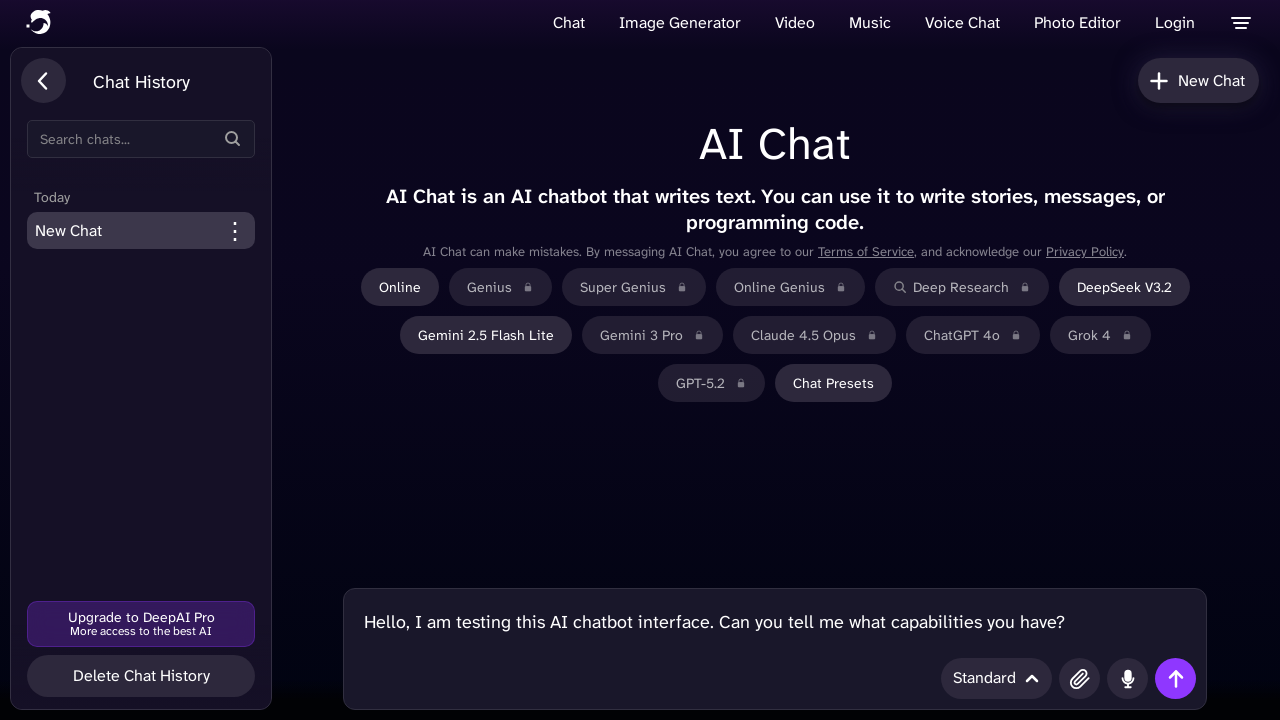

Clicked submit button to send message at (1176, 678) on #chatSubmitButton
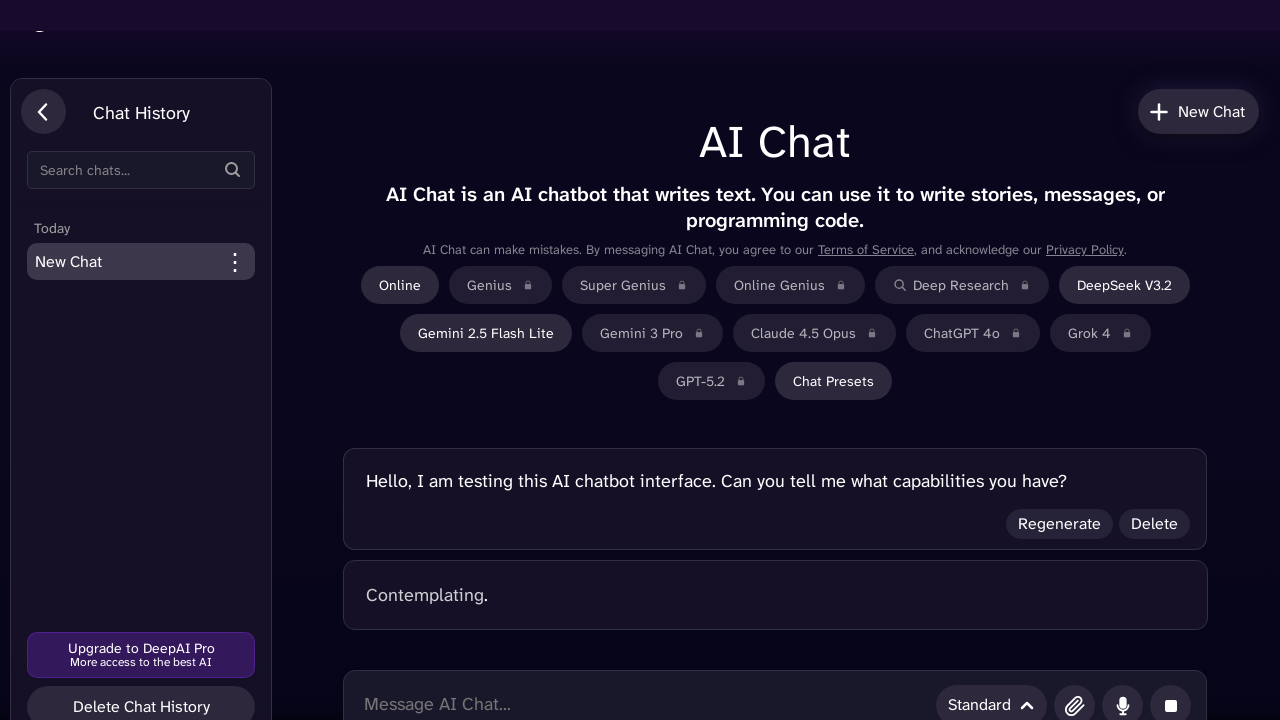

Waited for AI response to appear
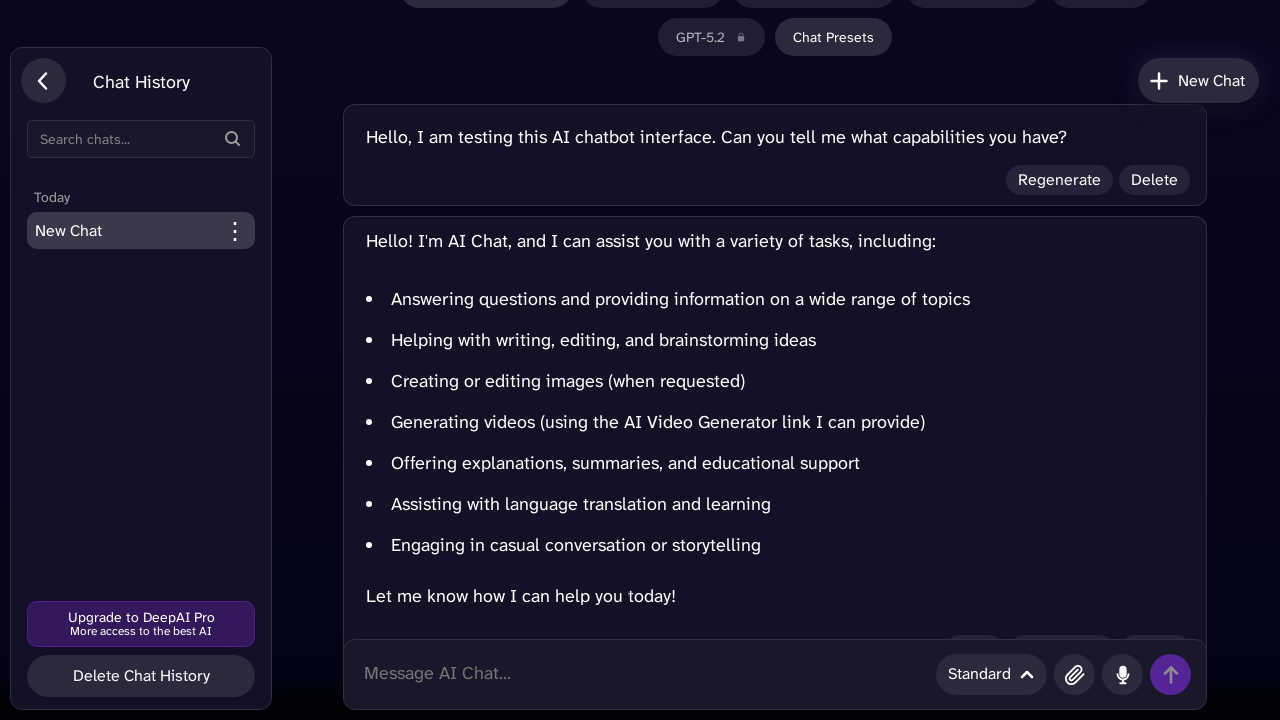

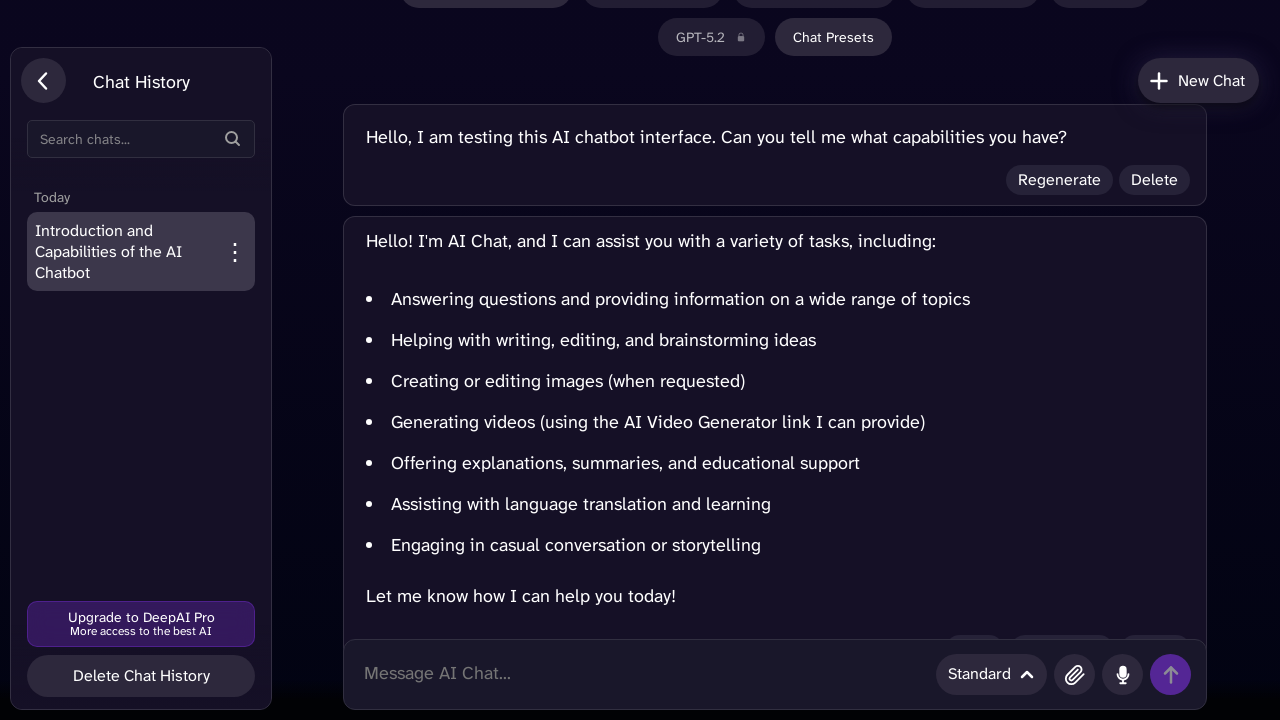